Tests scrolling functionality by scrolling down to the "Powered by CYDEO" section at the bottom of the page, then scrolling back up using Page Up key presses.

Starting URL: https://practice.cydeo.com/

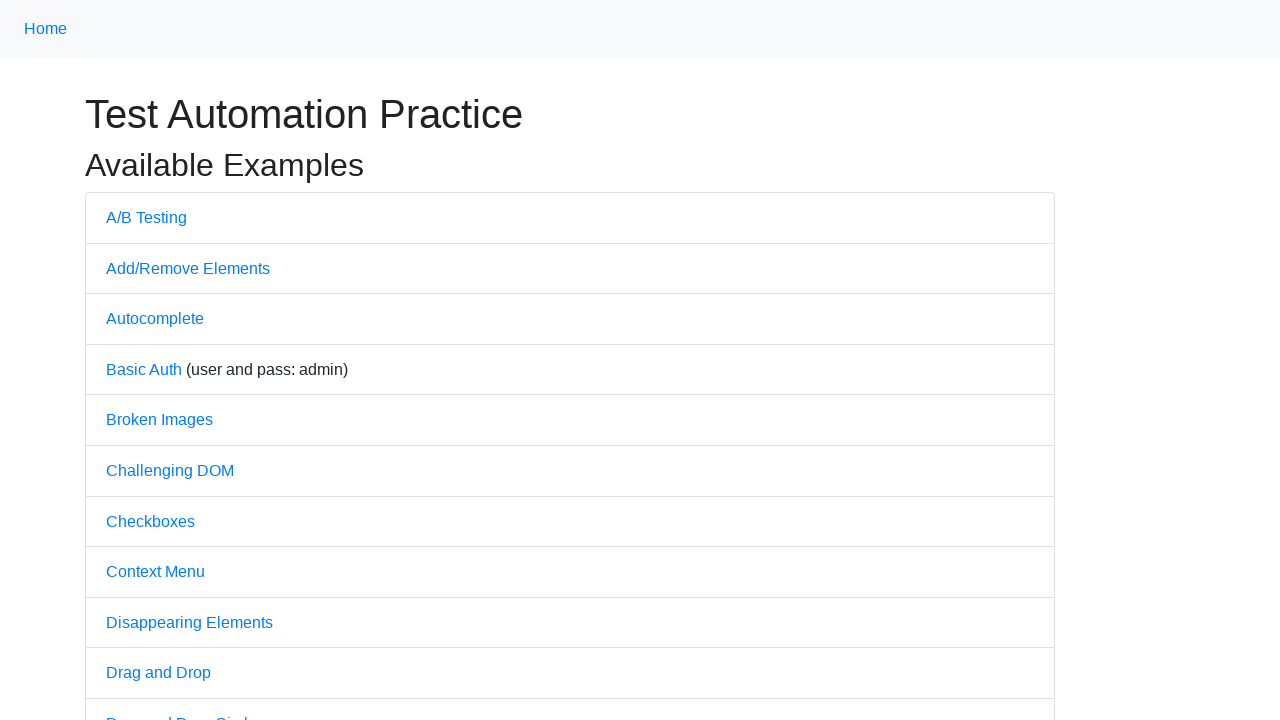

Scrolled down to 'Powered by CYDEO' section
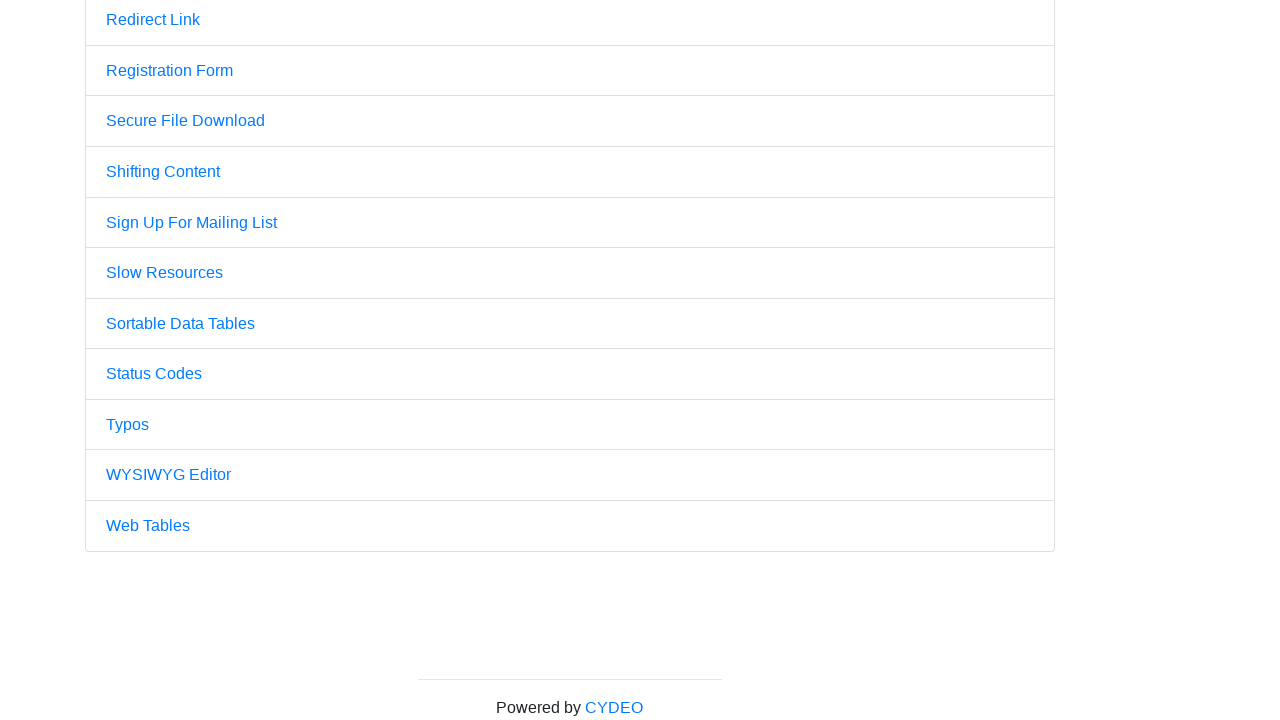

Scrolled to CYDEO link
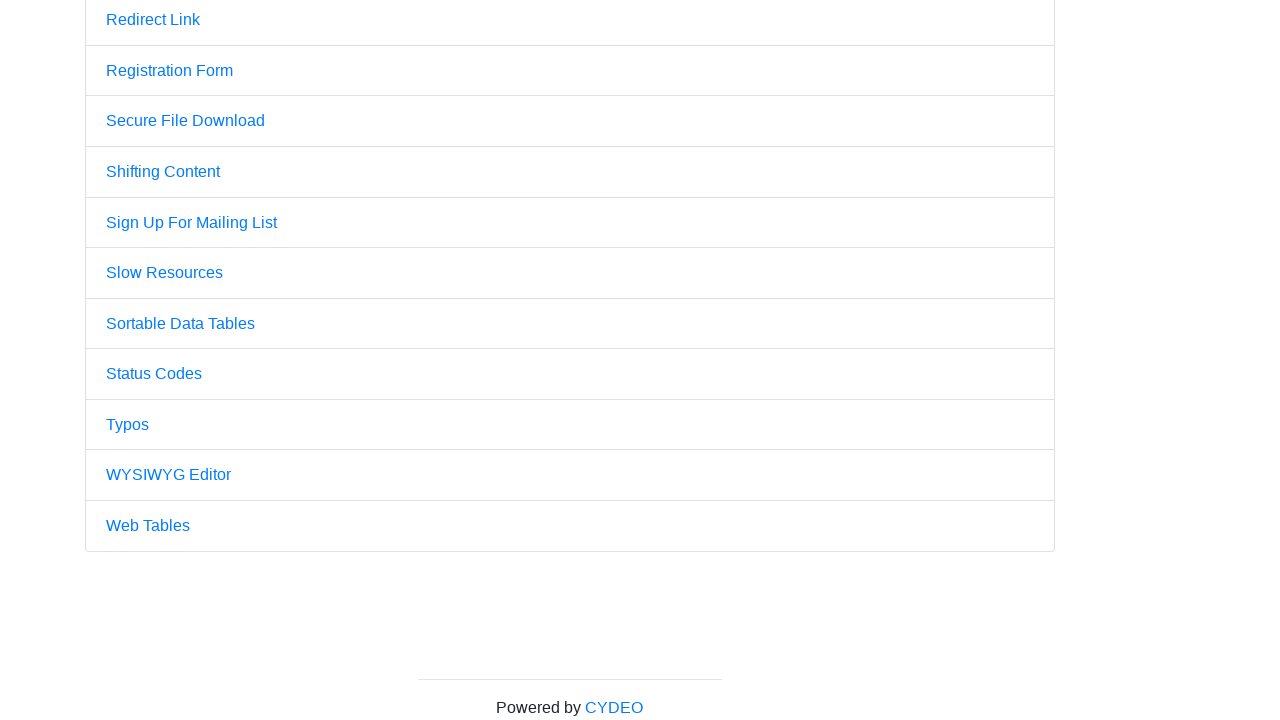

Pressed PageUp key (first press)
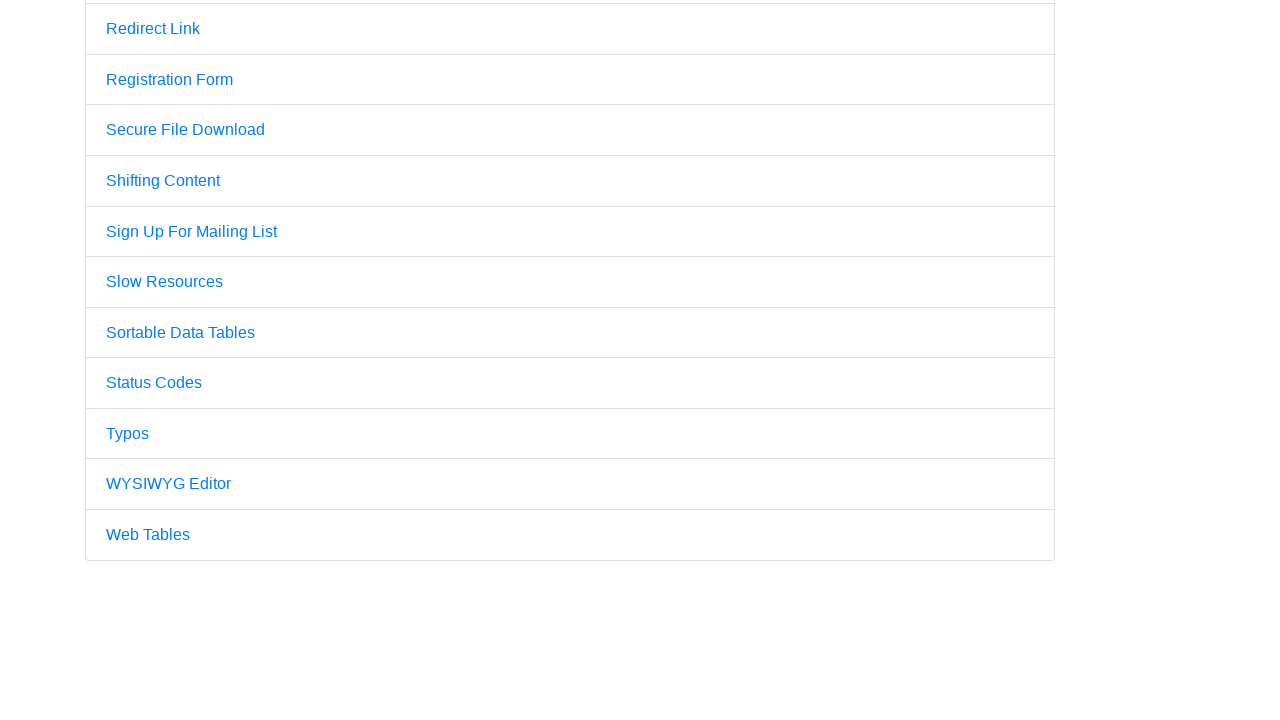

Pressed PageUp key (second press)
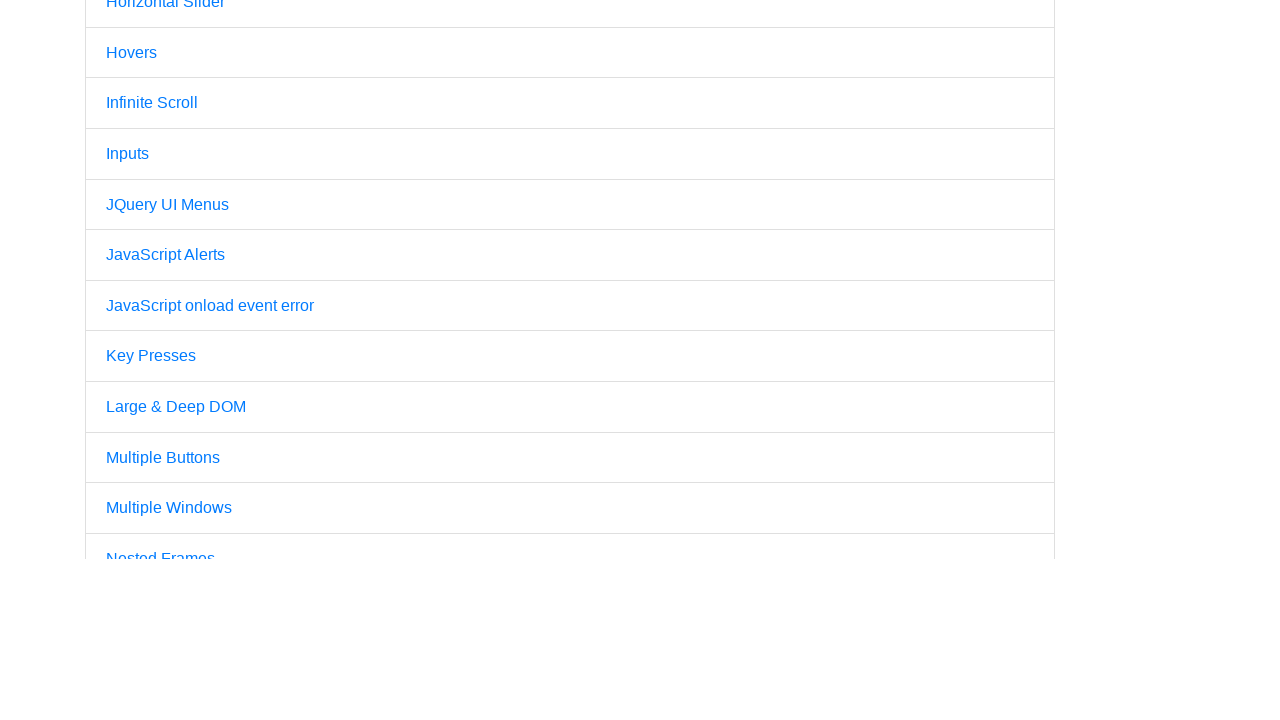

Pressed PageUp key (third press)
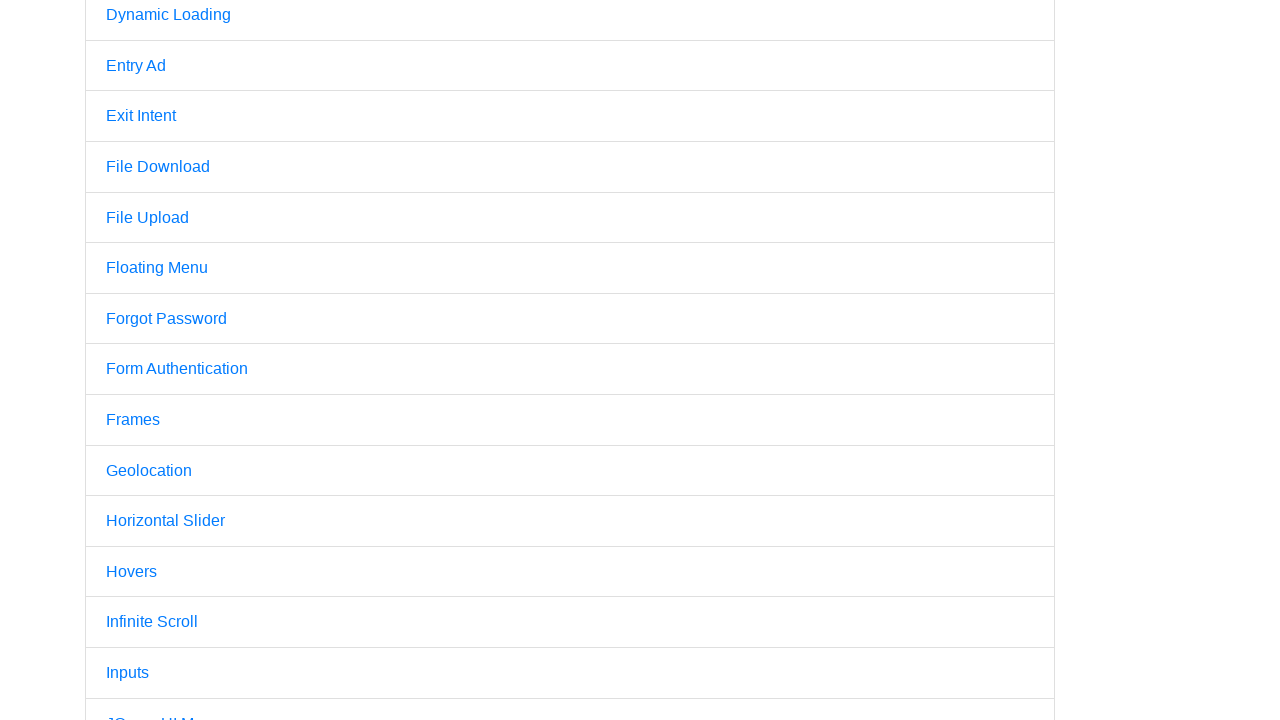

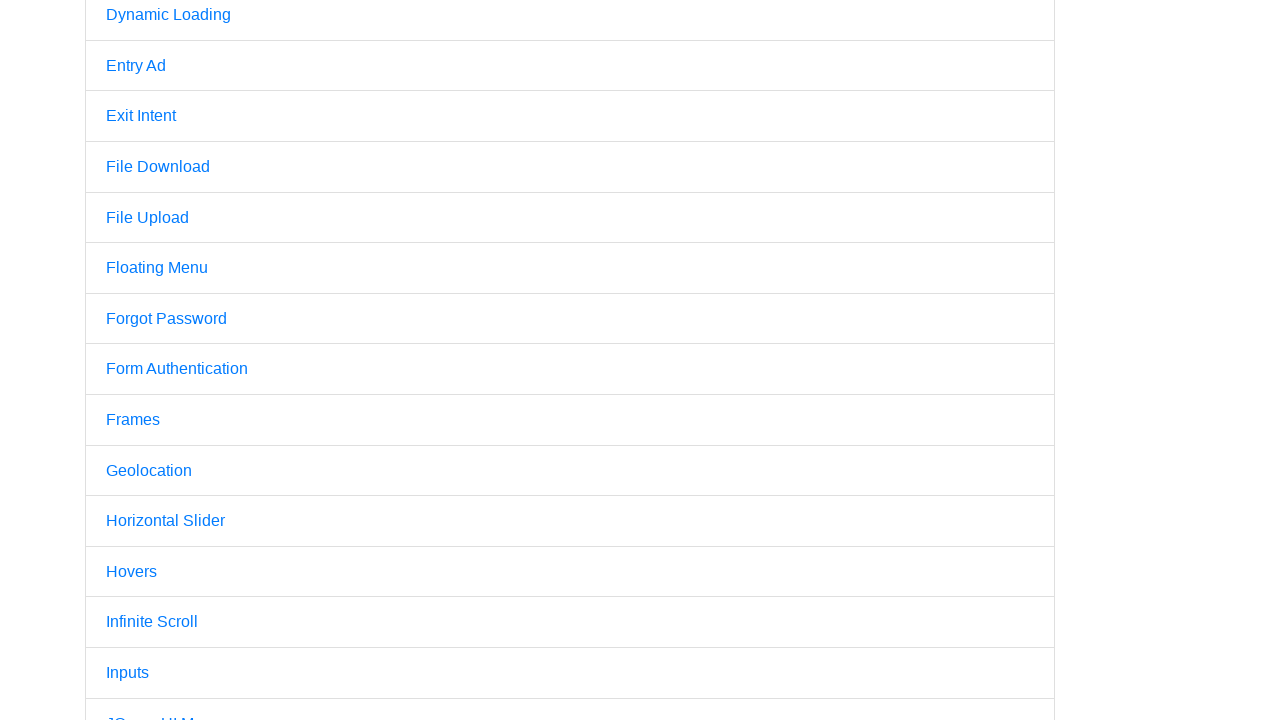